Tests drag and drop functionality by dragging element A to element B's position

Starting URL: https://the-internet.herokuapp.com/drag_and_drop

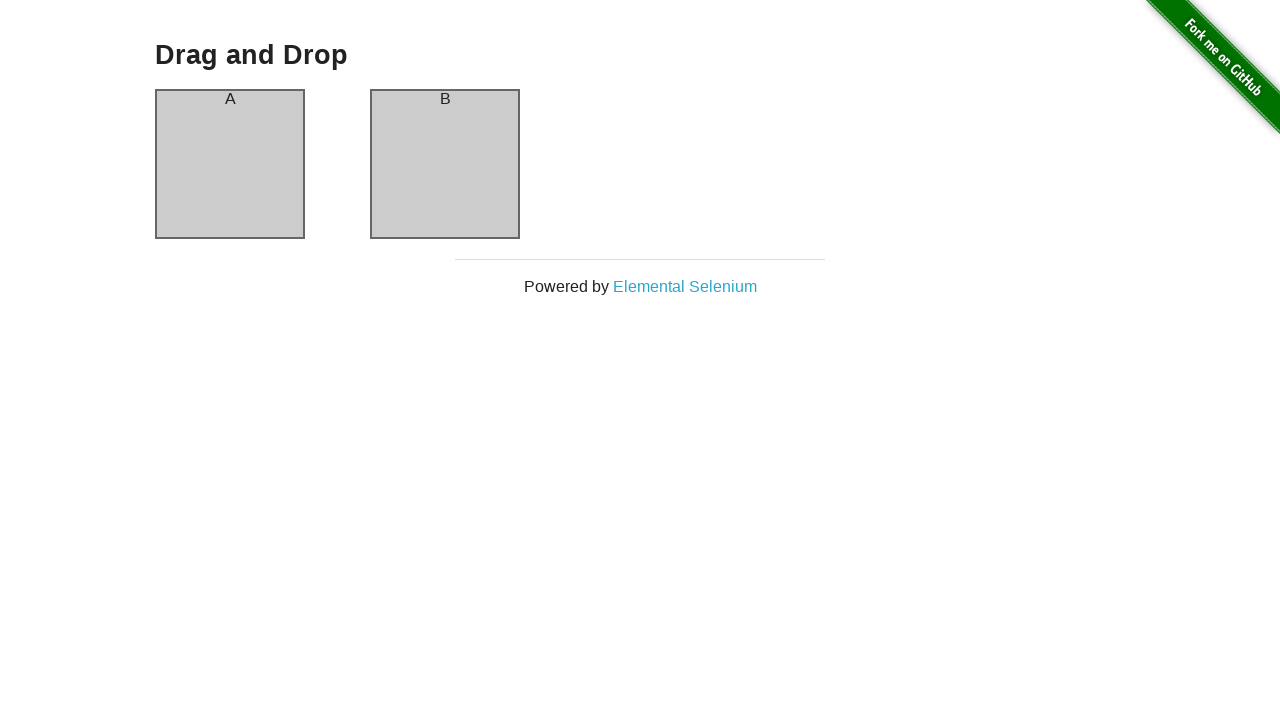

Navigated to drag and drop test page
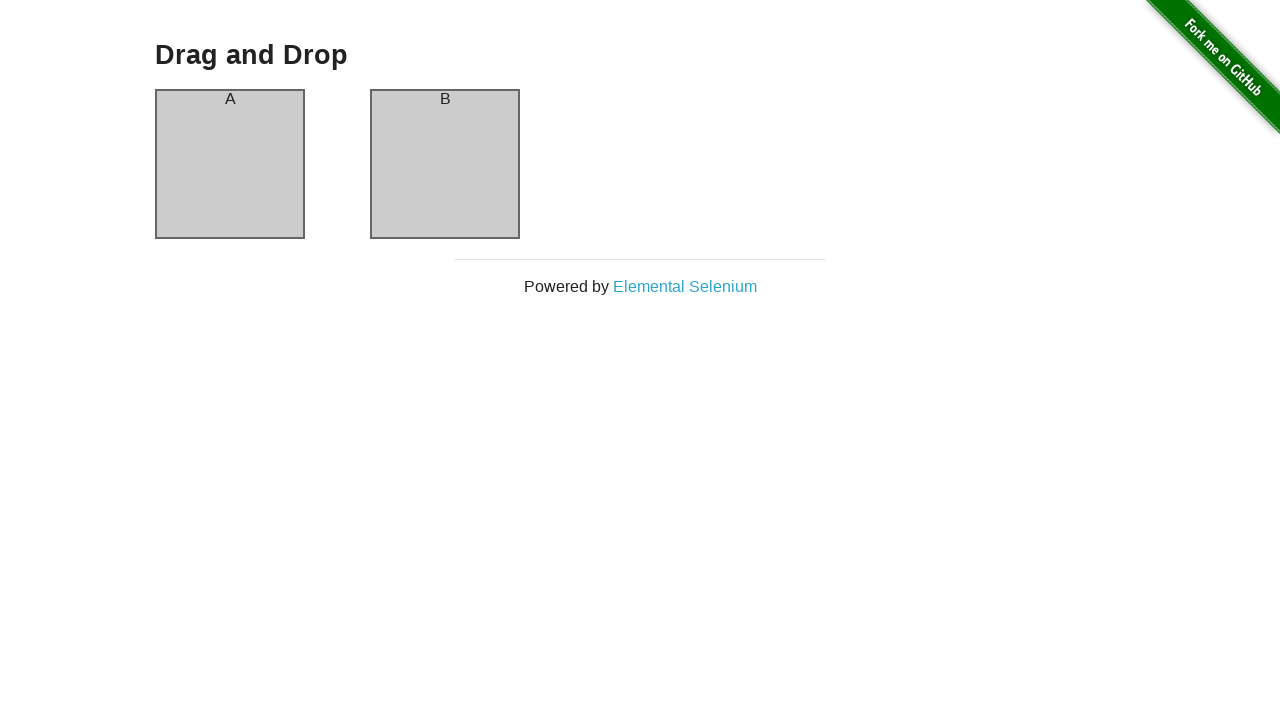

Located element A (column-a)
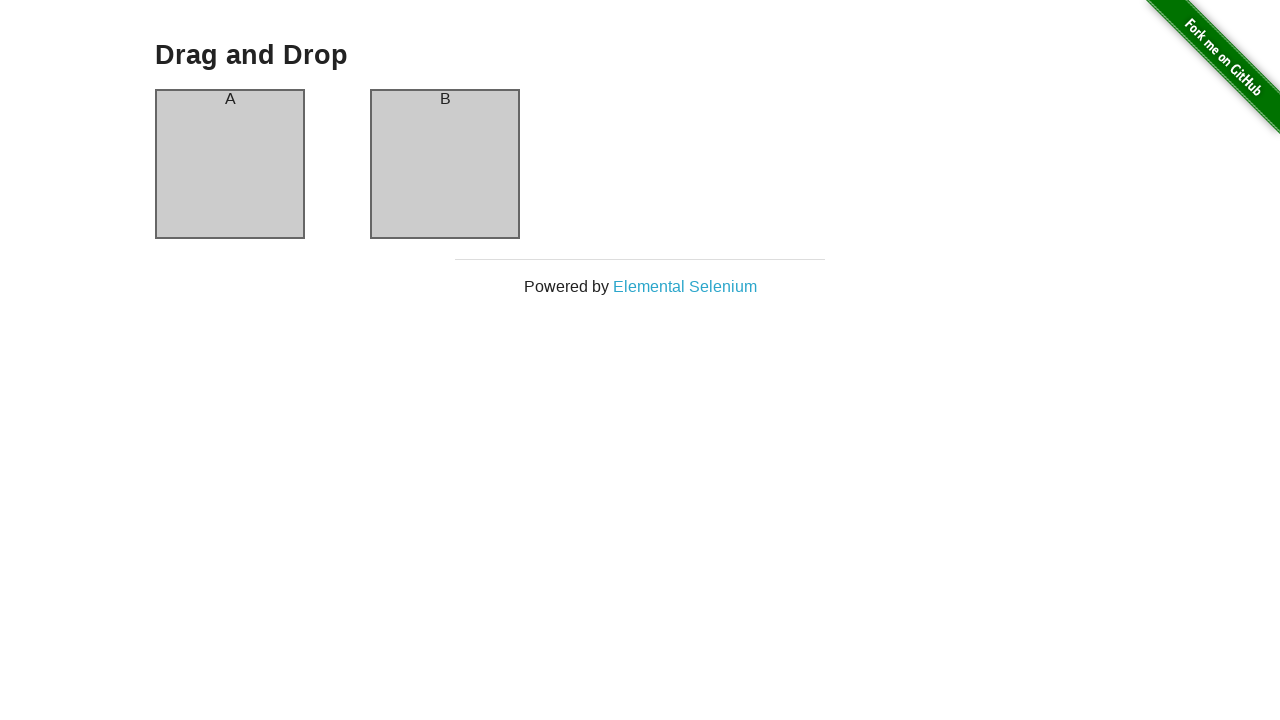

Located element B (column-b)
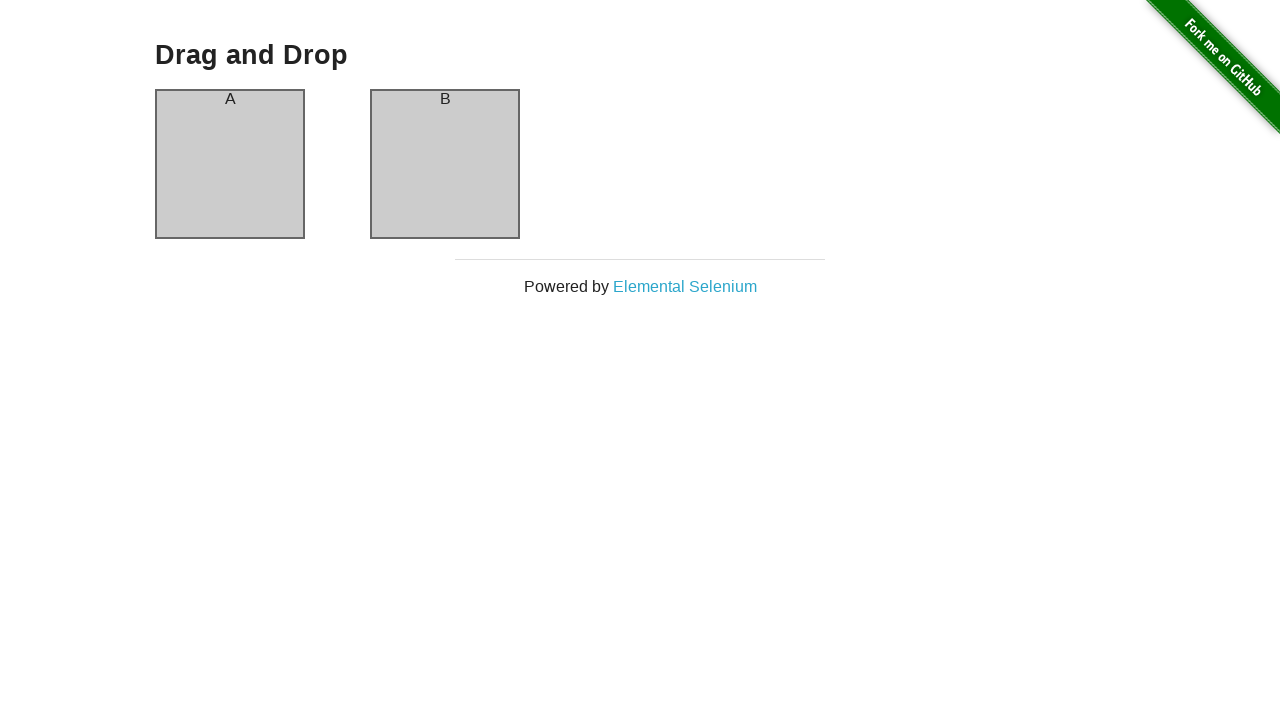

Dragged element A to element B's position at (445, 164)
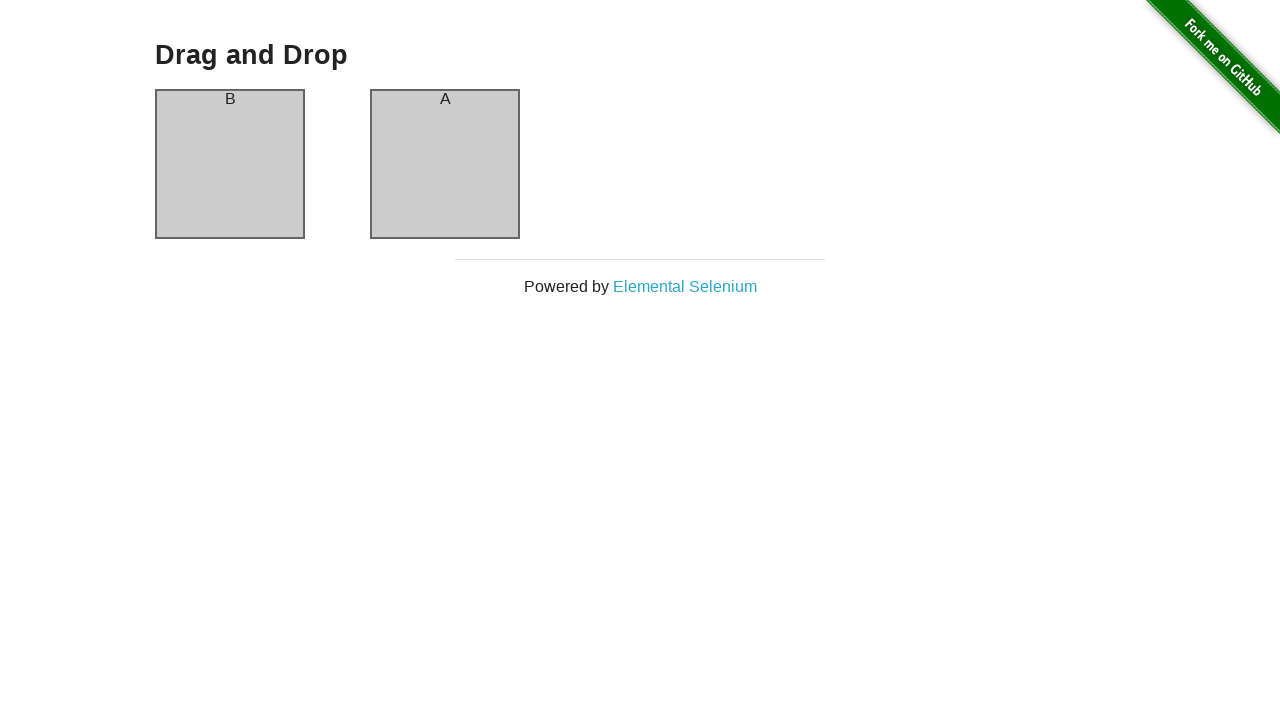

Verified element A header is present after drag operation
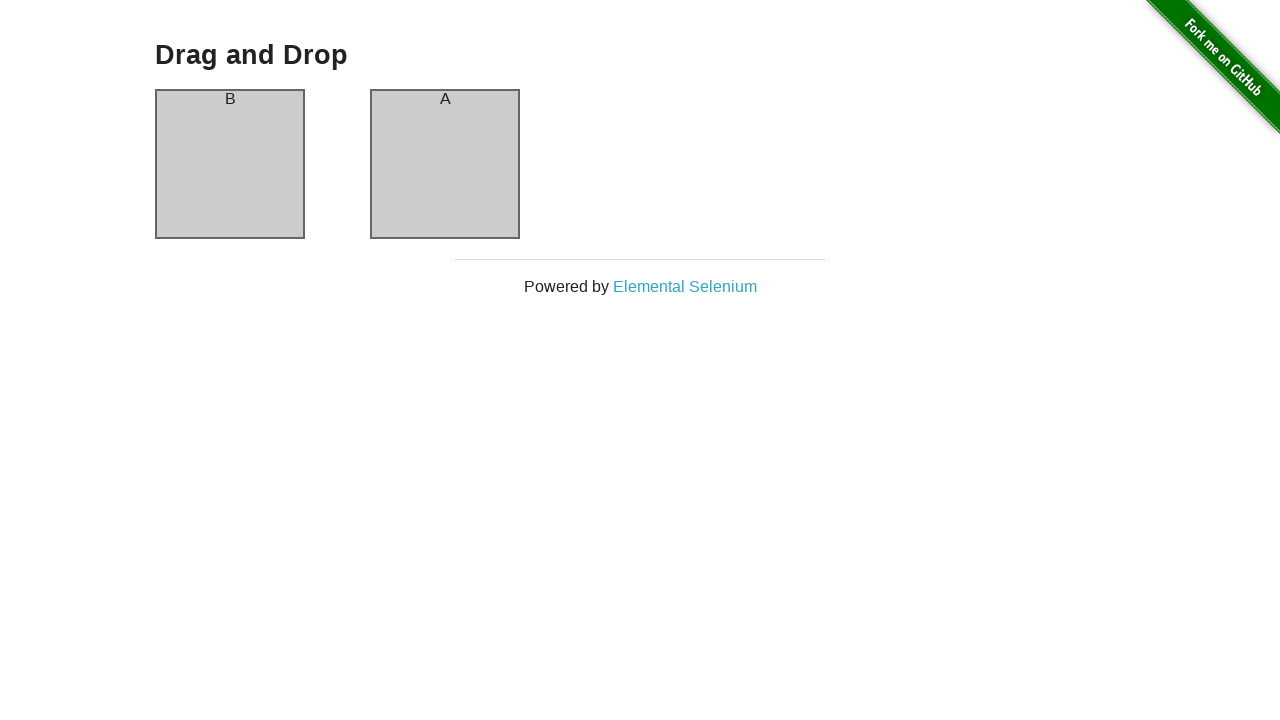

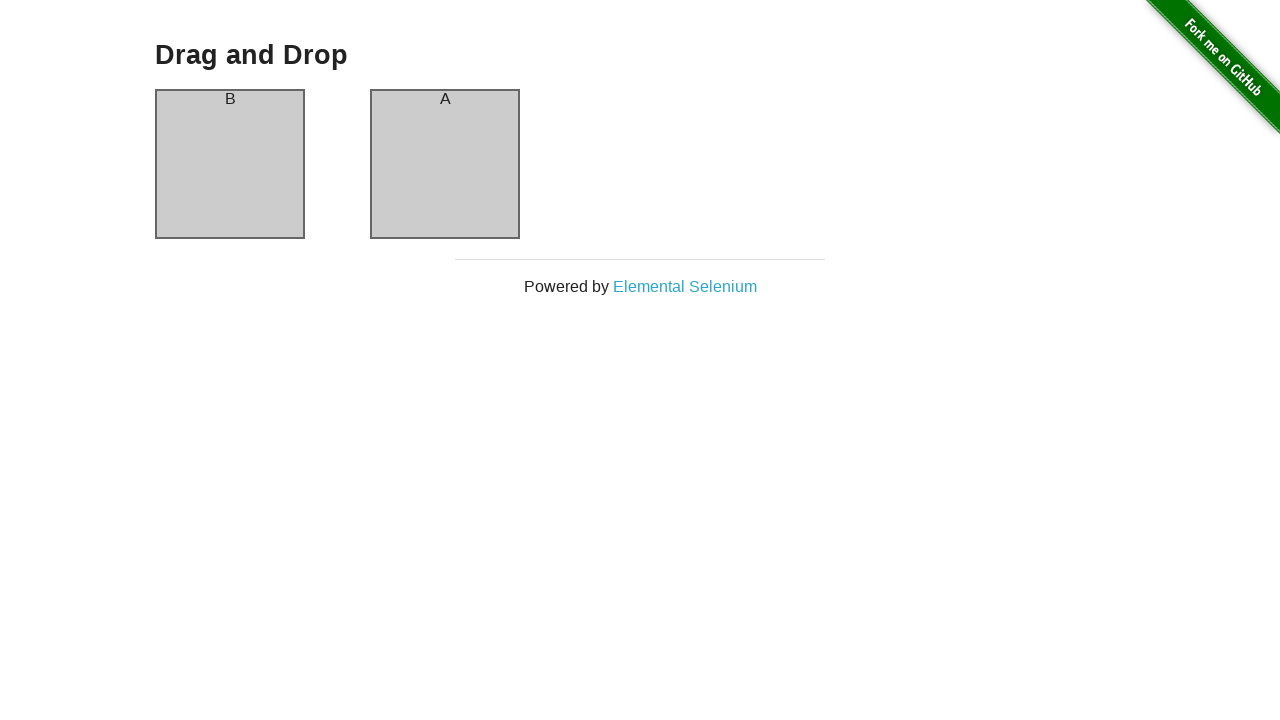